Tests hover functionality by hovering over each of three images individually to reveal and verify usernames

Starting URL: https://the-internet.herokuapp.com/hovers

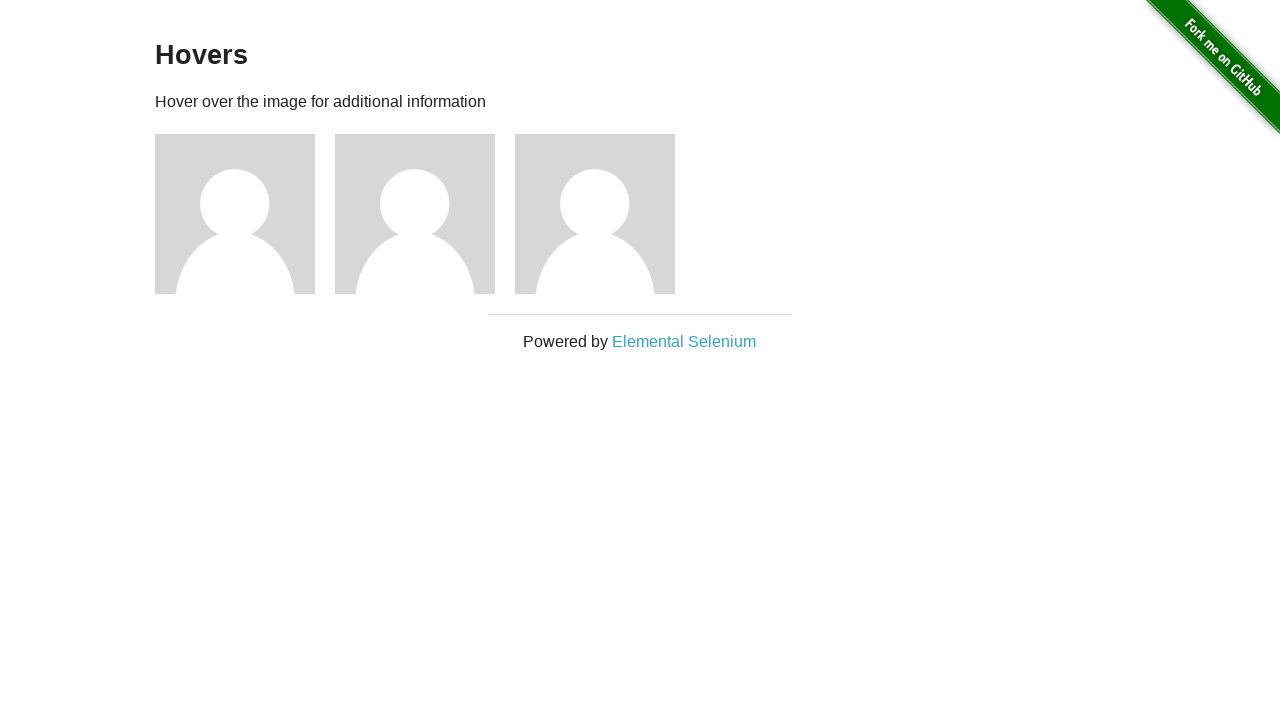

Hovered over first image at (235, 214) on xpath=//div[@class='figure'][1]/img
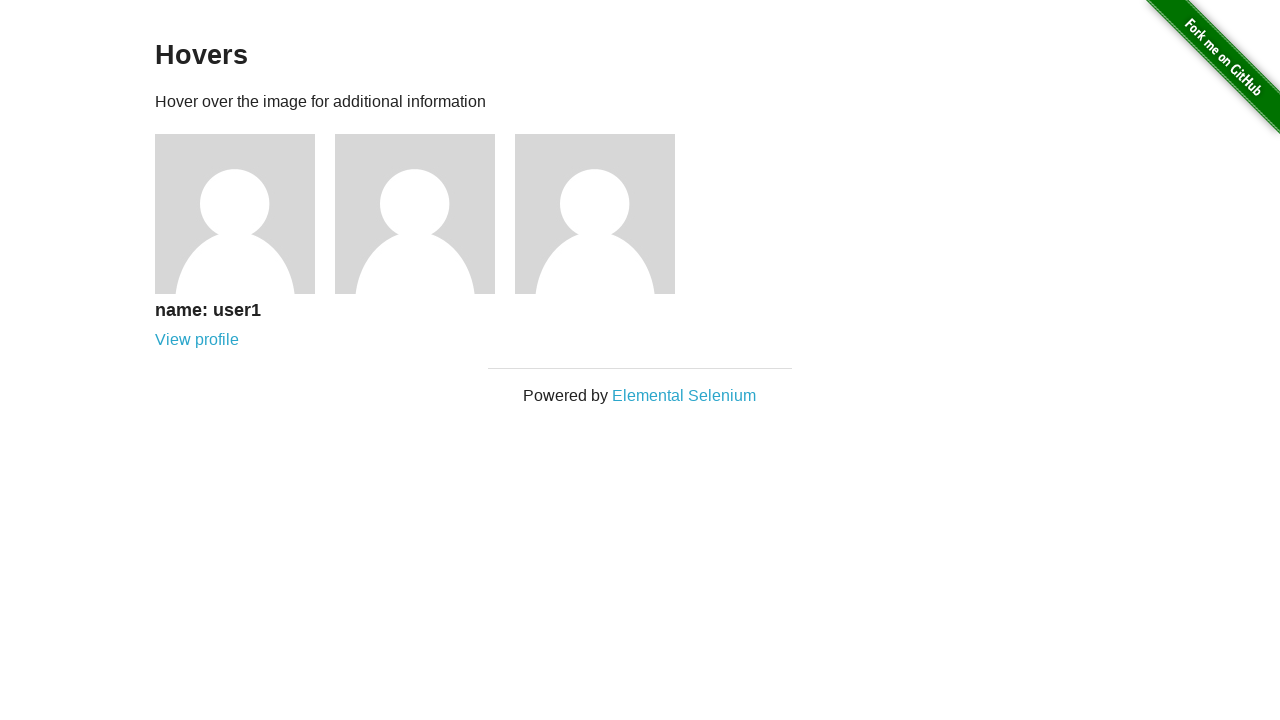

Verified first username 'name: user1' is visible
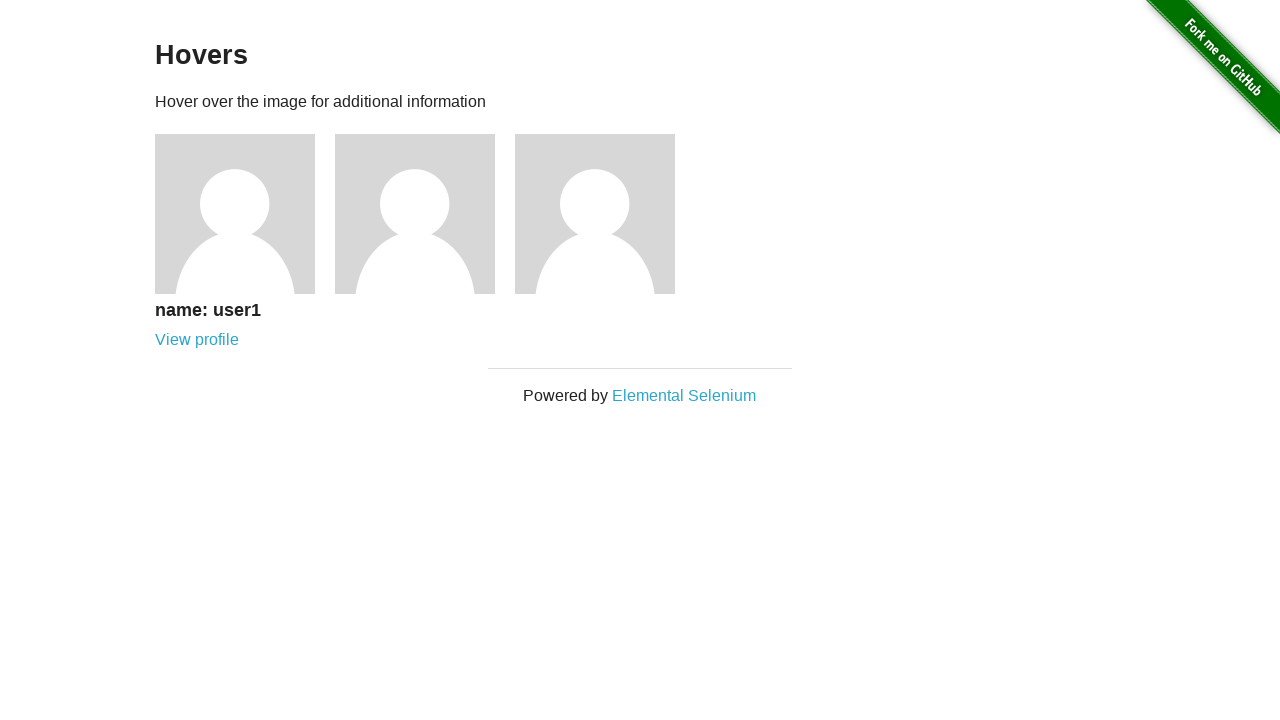

Hovered over second image at (415, 214) on xpath=//div[@class='figure'][2]/img
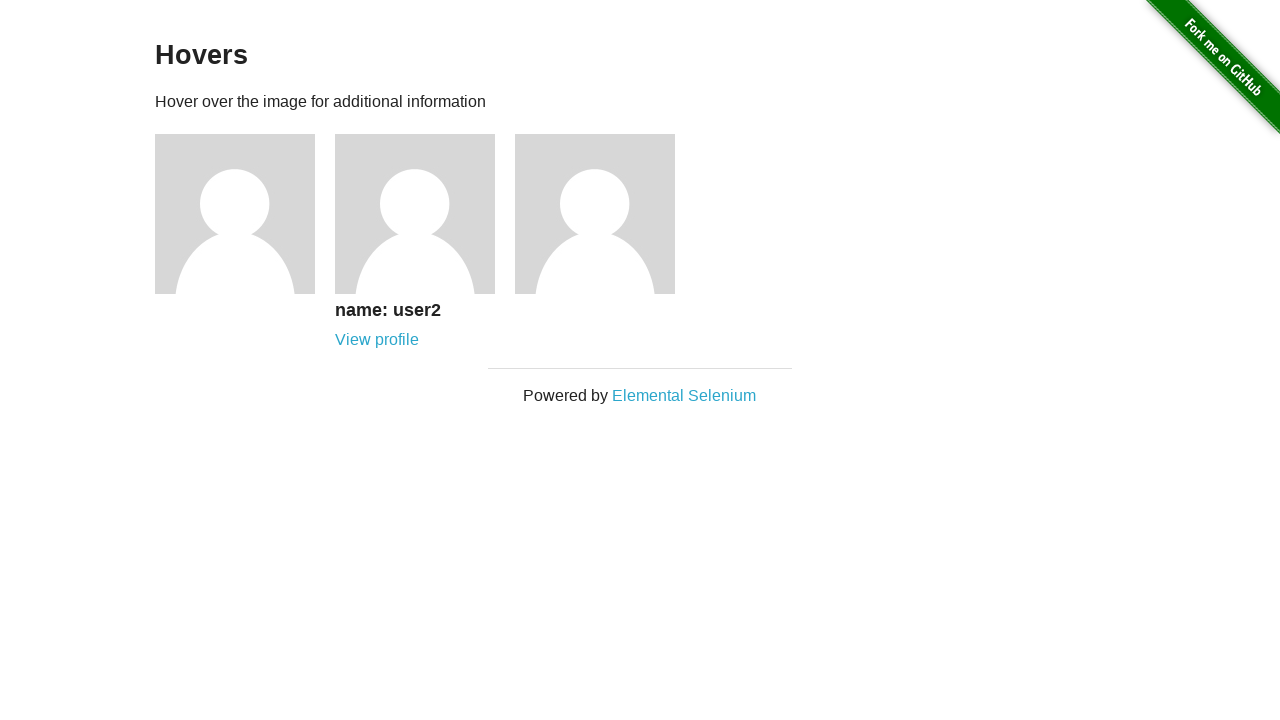

Verified second username 'name: user2' is visible
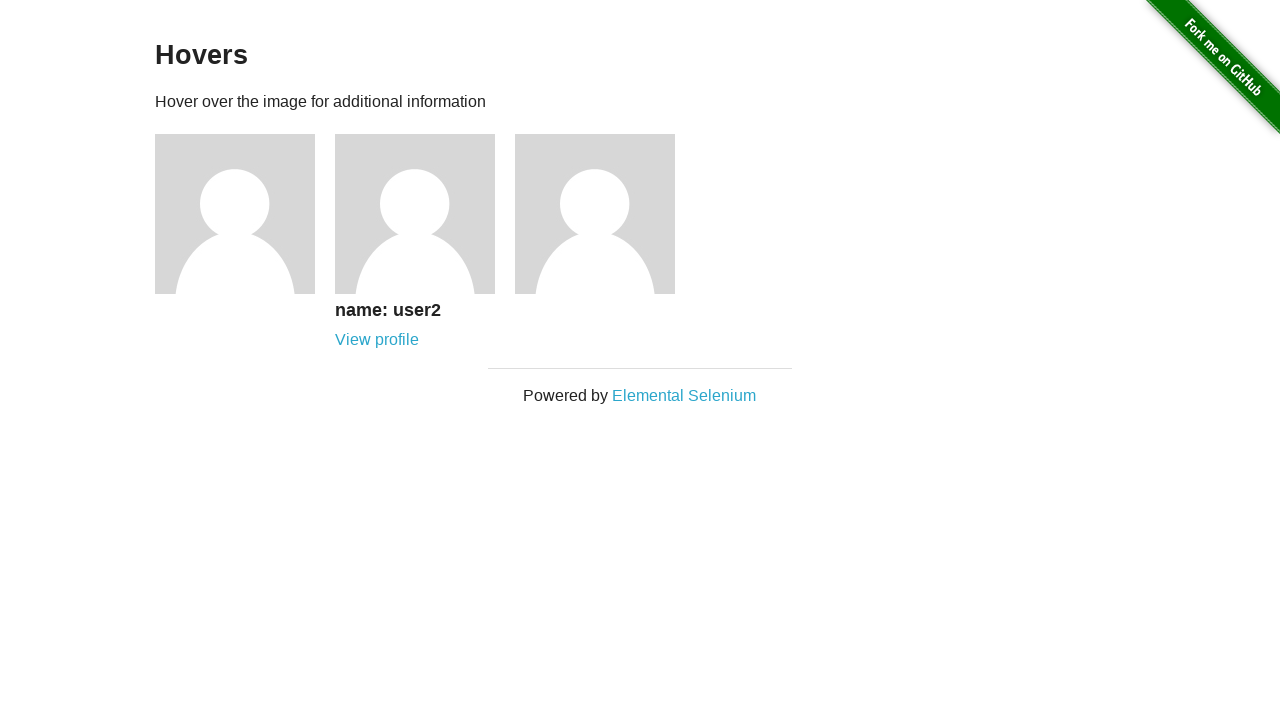

Hovered over third image at (595, 214) on xpath=//div[@class='figure'][3]/img
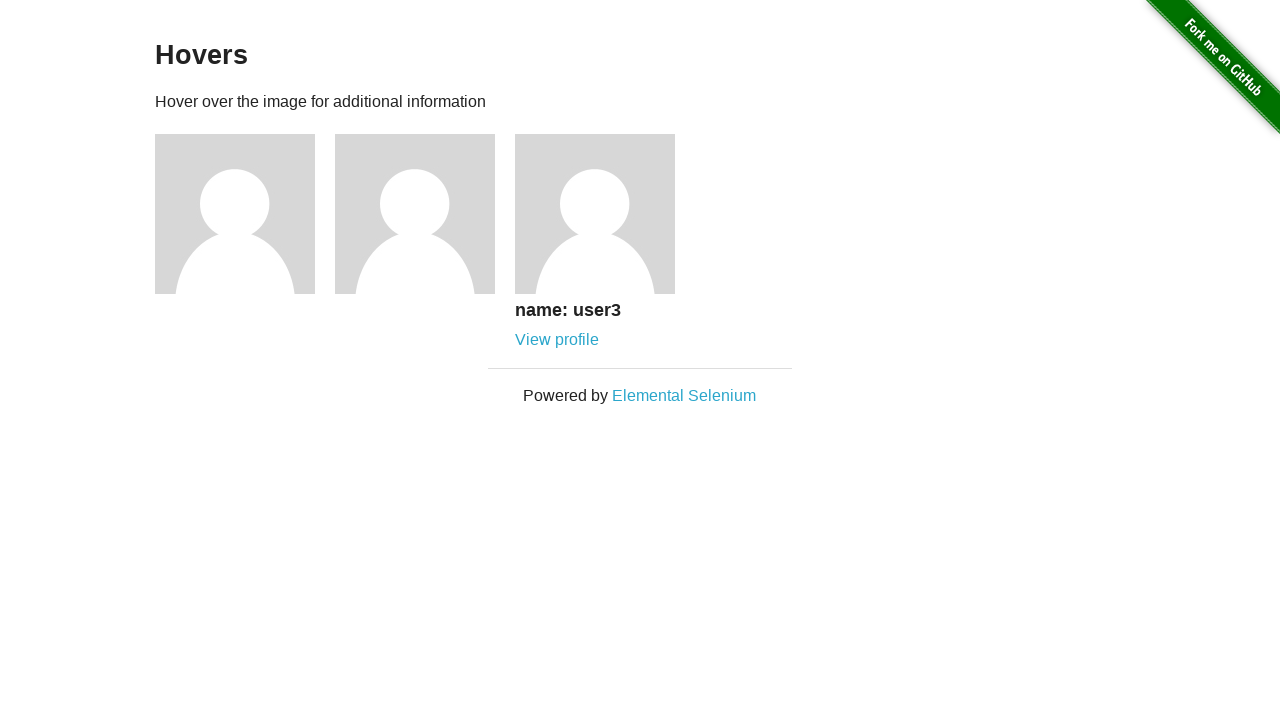

Verified third username 'name: user3' is visible
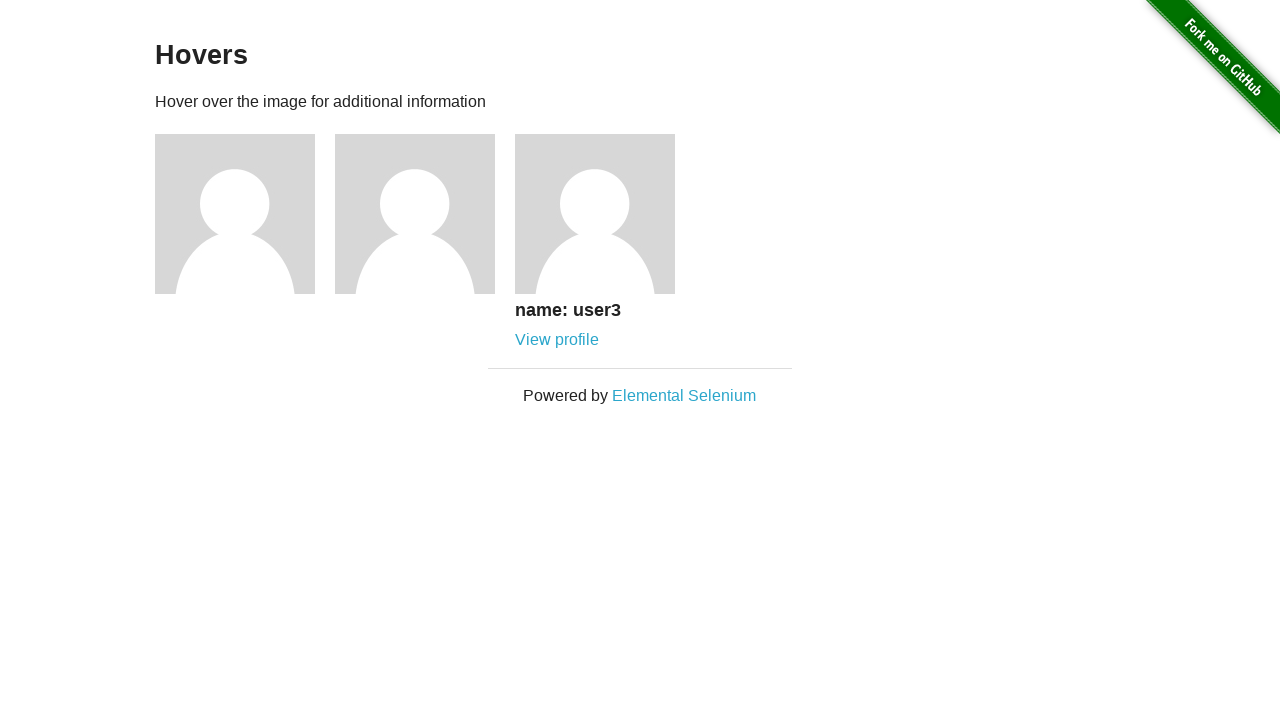

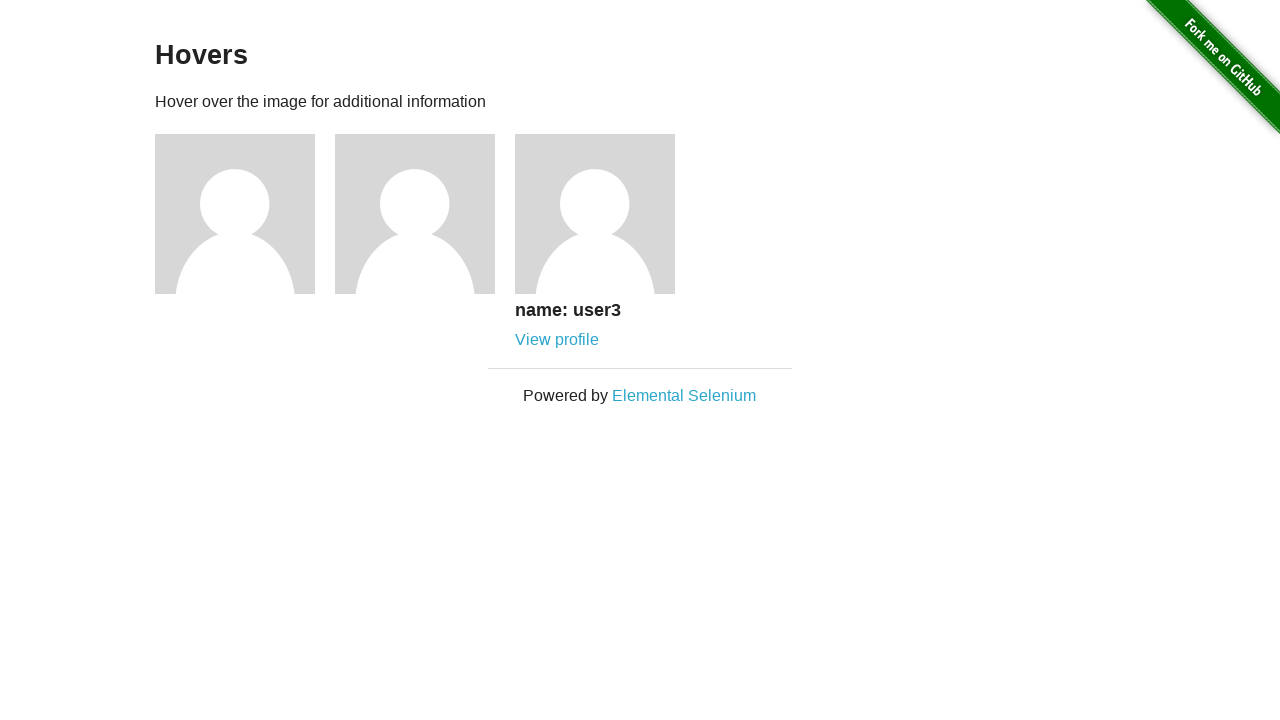